Tests that leading and trailing tabs and spaces are trimmed from todo text on save.

Starting URL: https://todomvc.com/examples/typescript-angular/#/

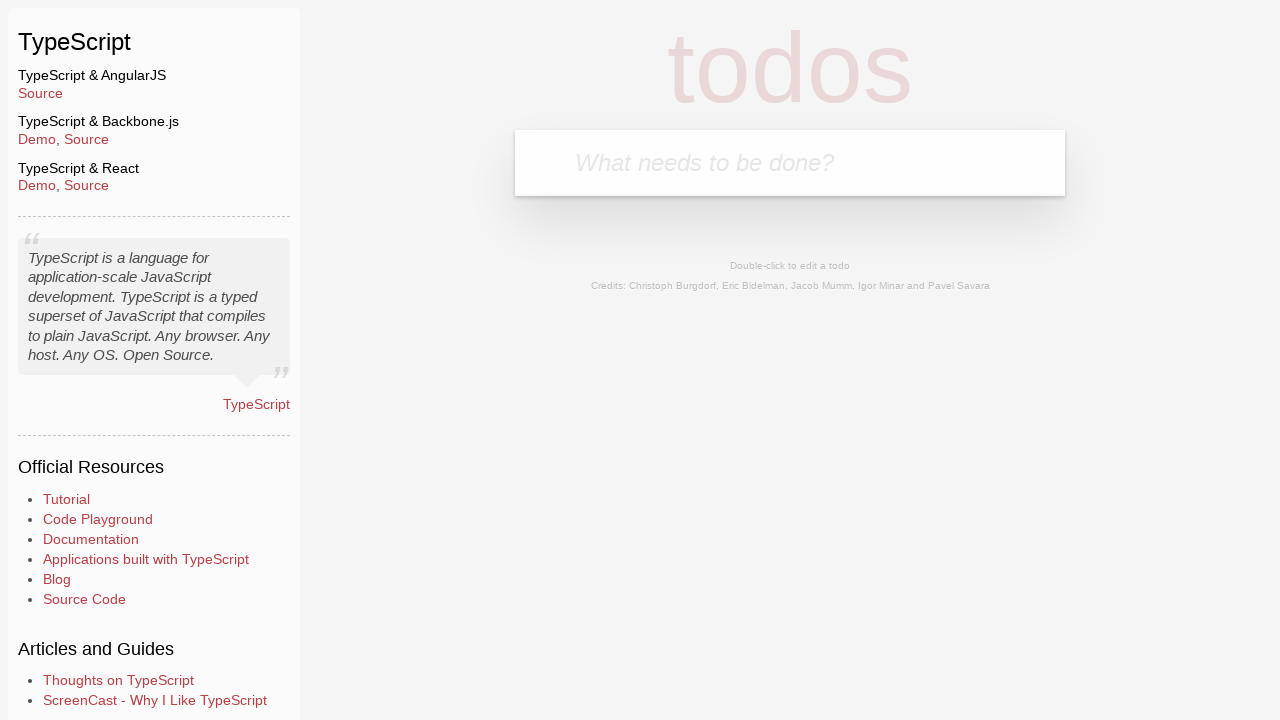

Filled new todo input with 'Lorem' on .new-todo
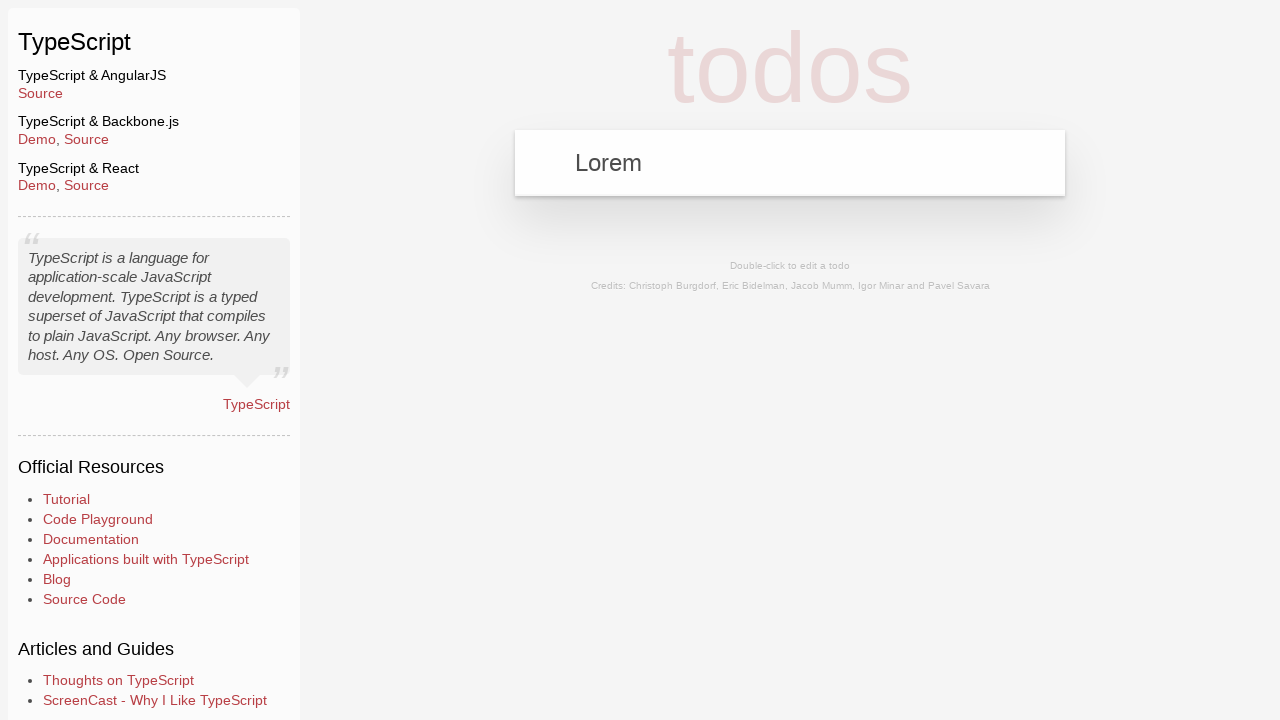

Pressed Enter to create new todo on .new-todo
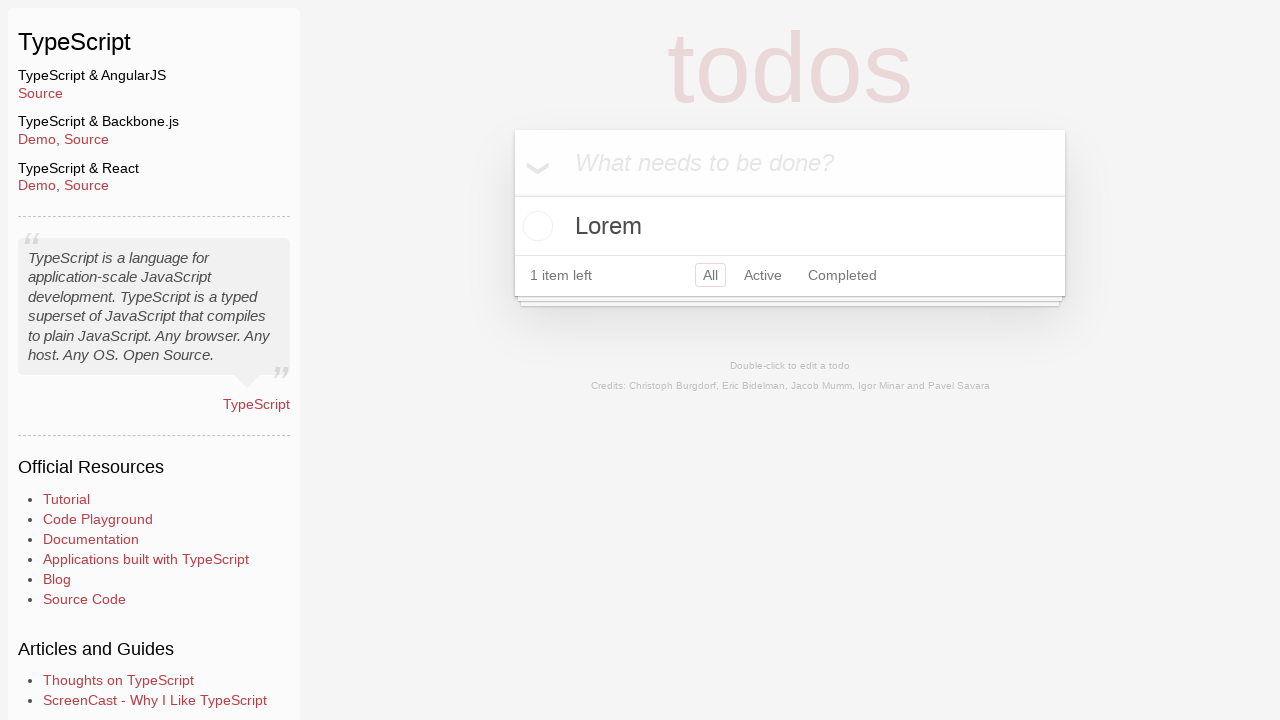

Double-clicked todo text to enter edit mode at (790, 226) on text=Lorem
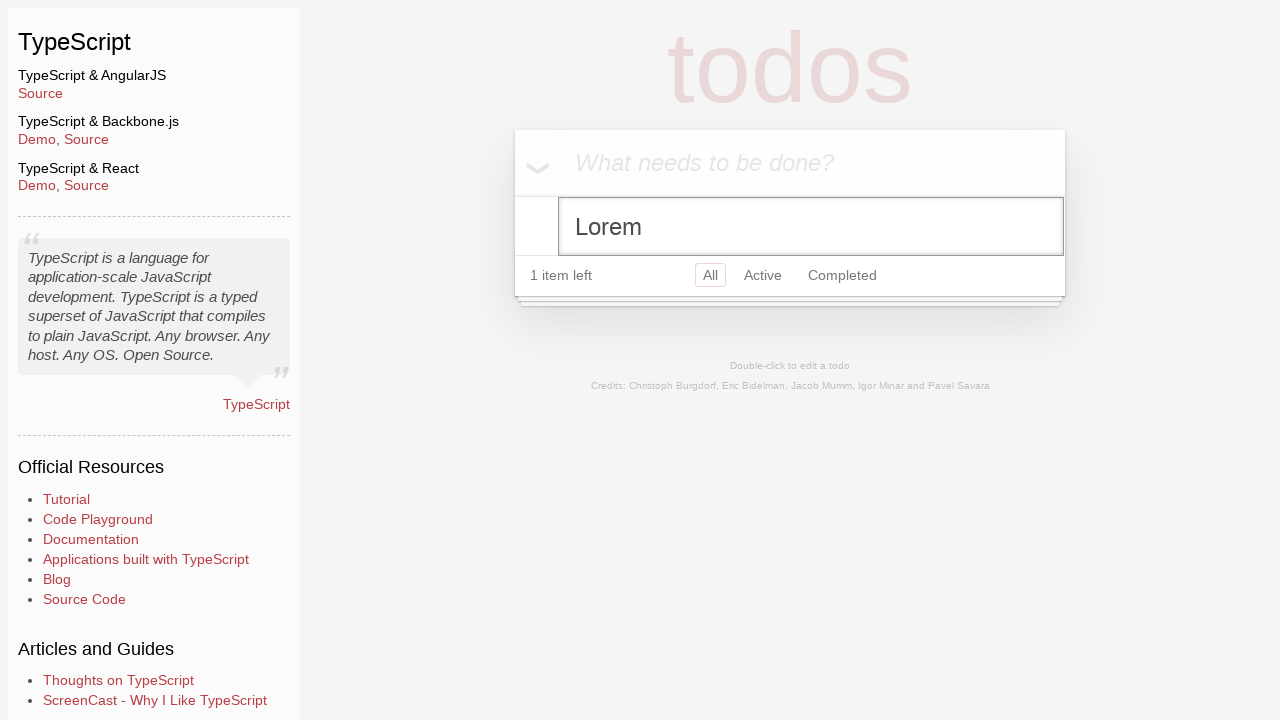

Filled edit field with text containing leading and trailing tabs and spaces on .edit
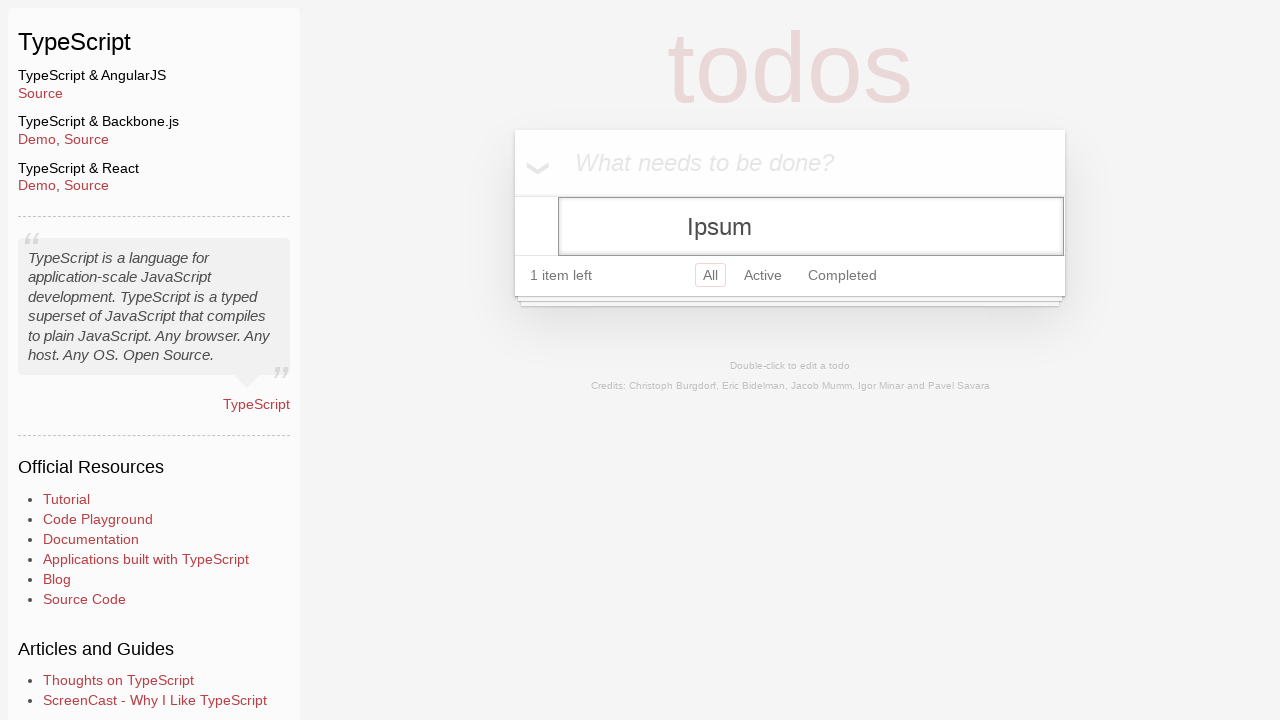

Clicked body to save and exit edit mode at (640, 261) on body
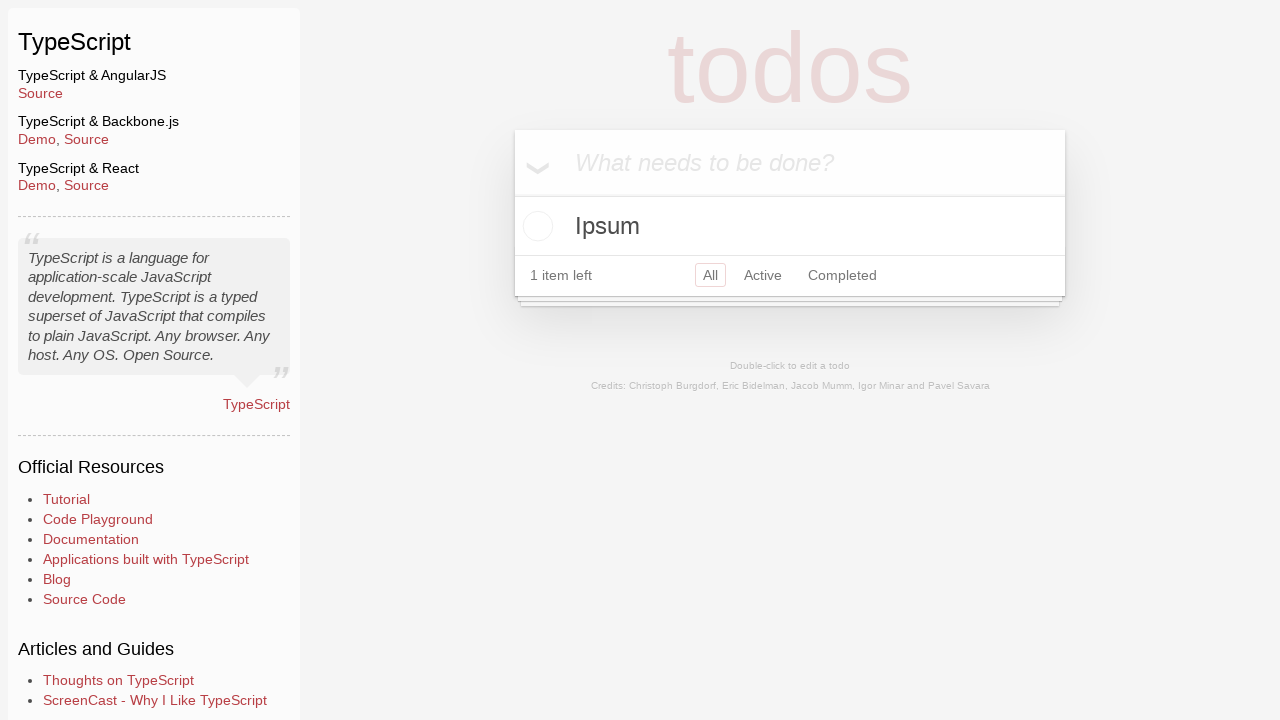

Verified that todo text was trimmed to 'Ipsum'
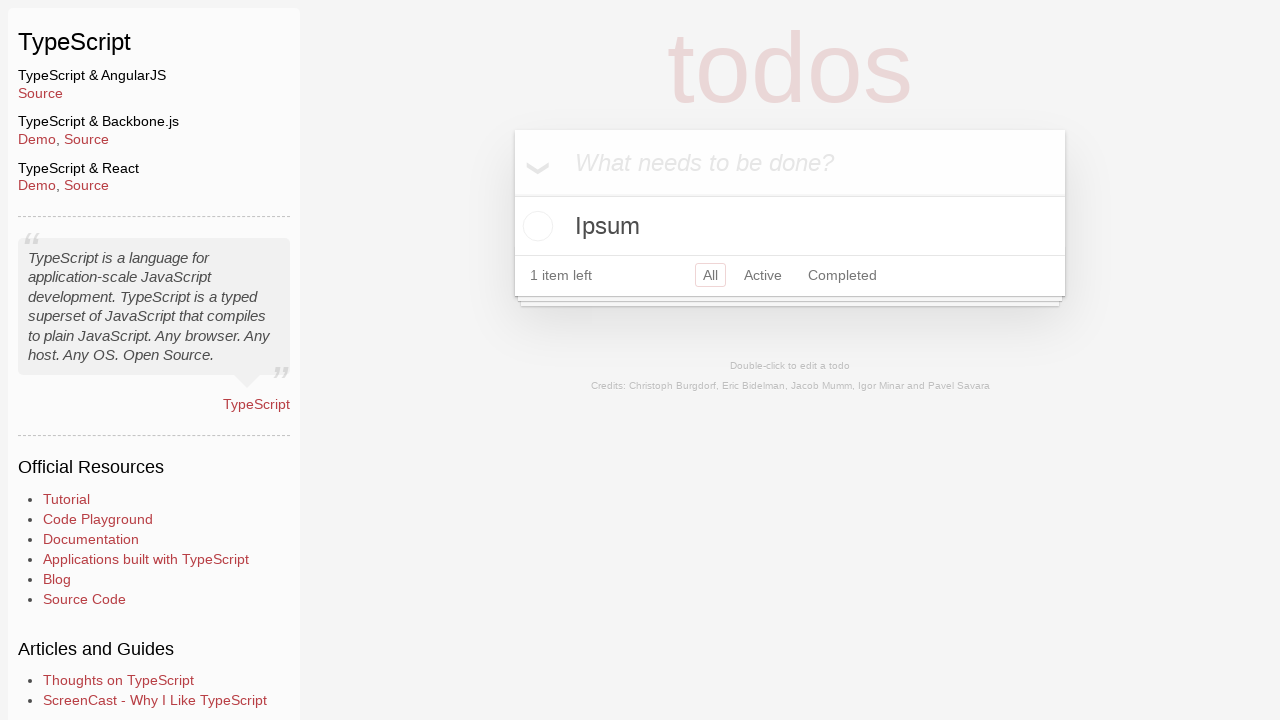

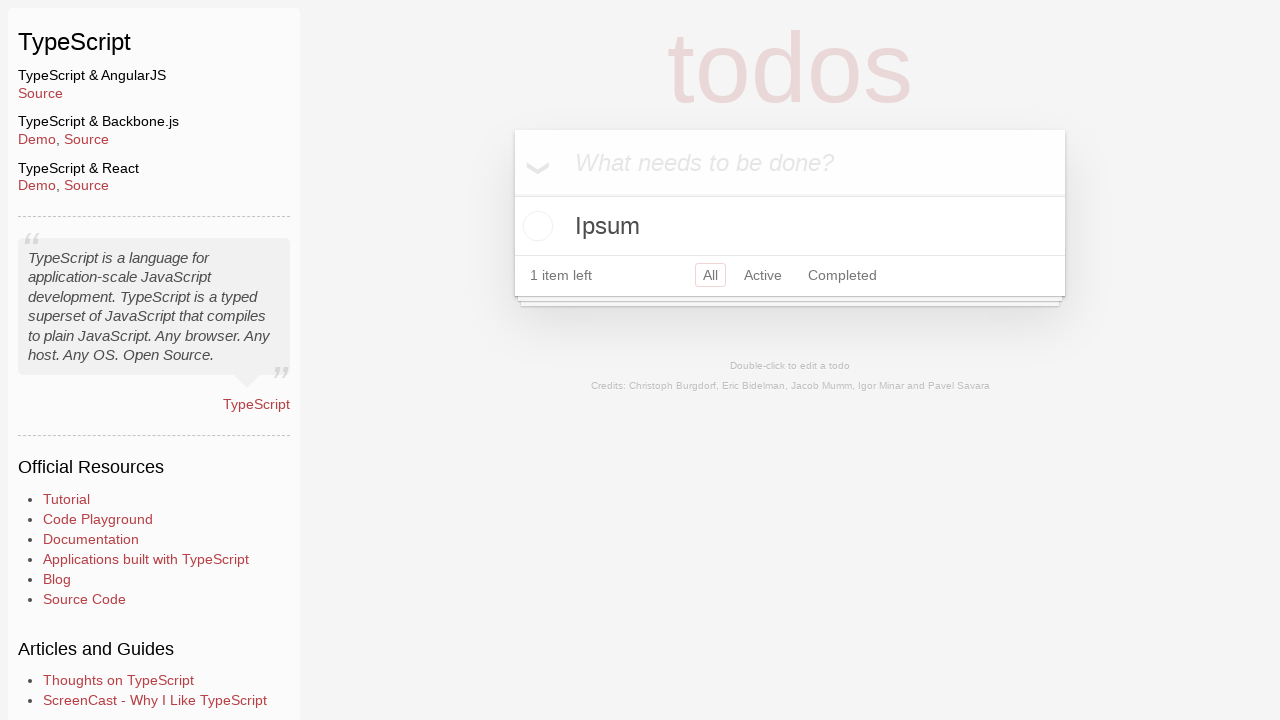